Opens the UberEats homepage and verifies the page loads successfully.

Starting URL: https://www.ubereats.com/

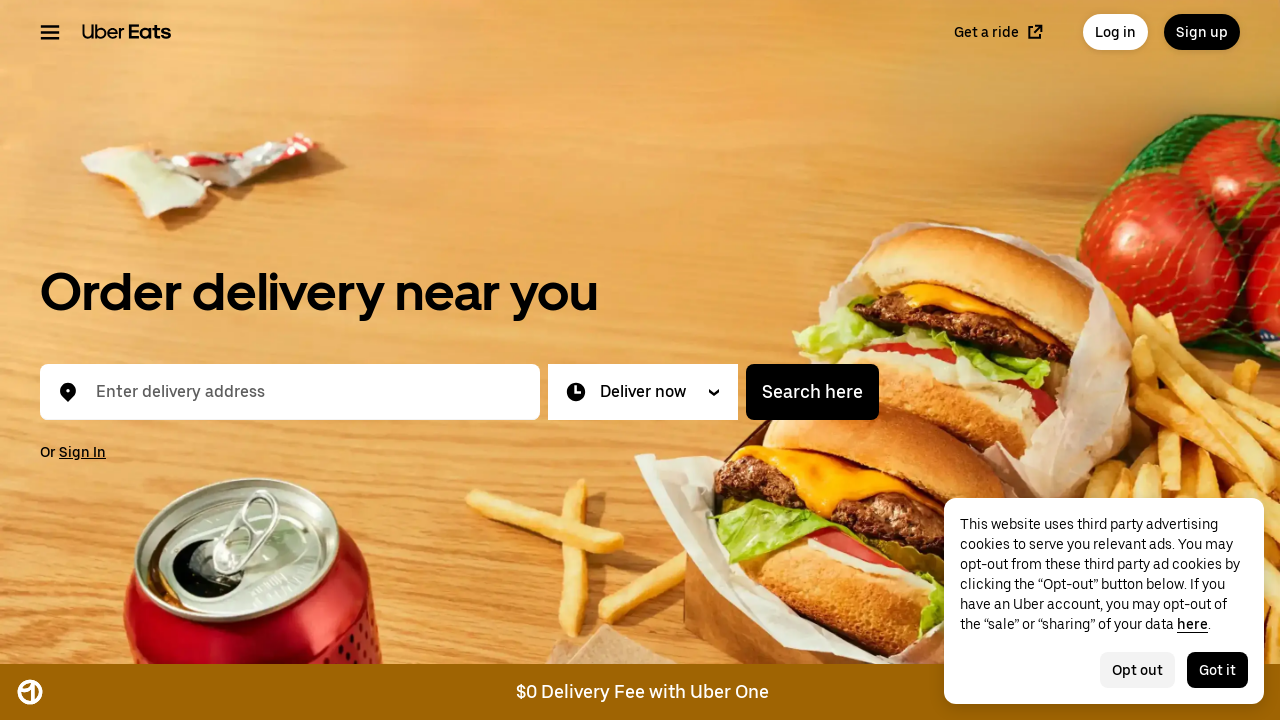

Navigated to UberEats homepage
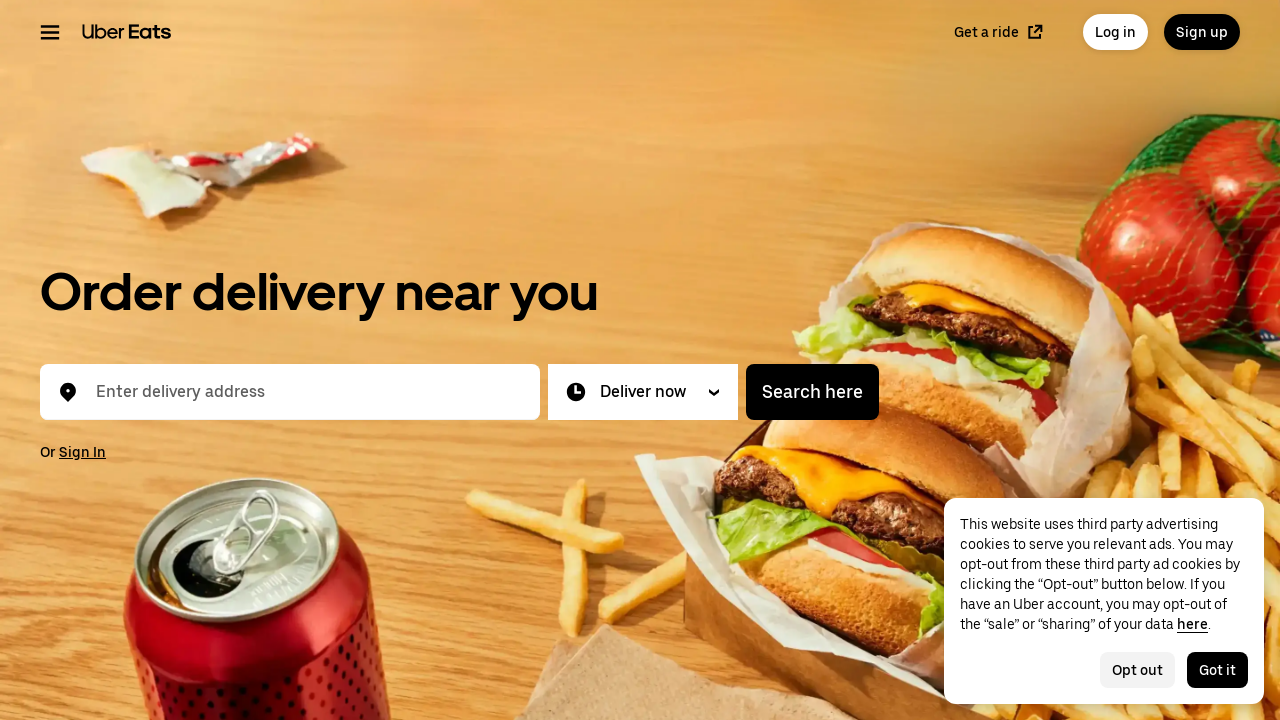

Page DOM content loaded successfully
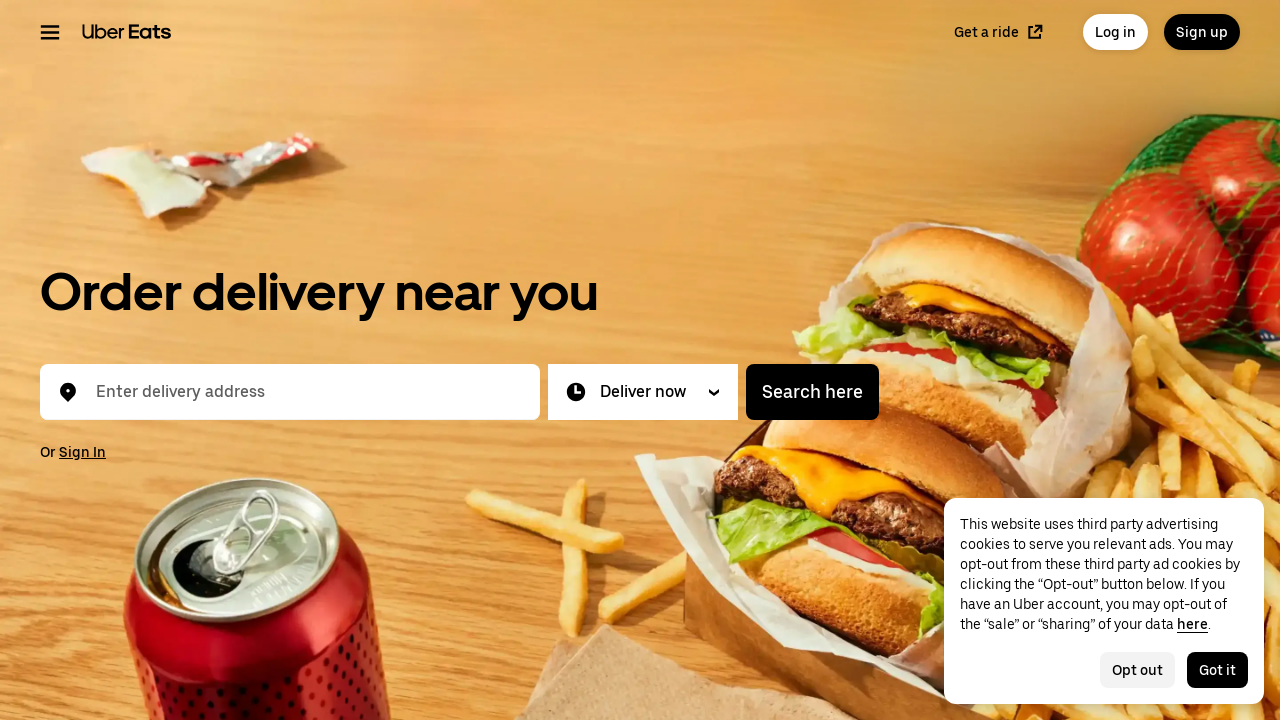

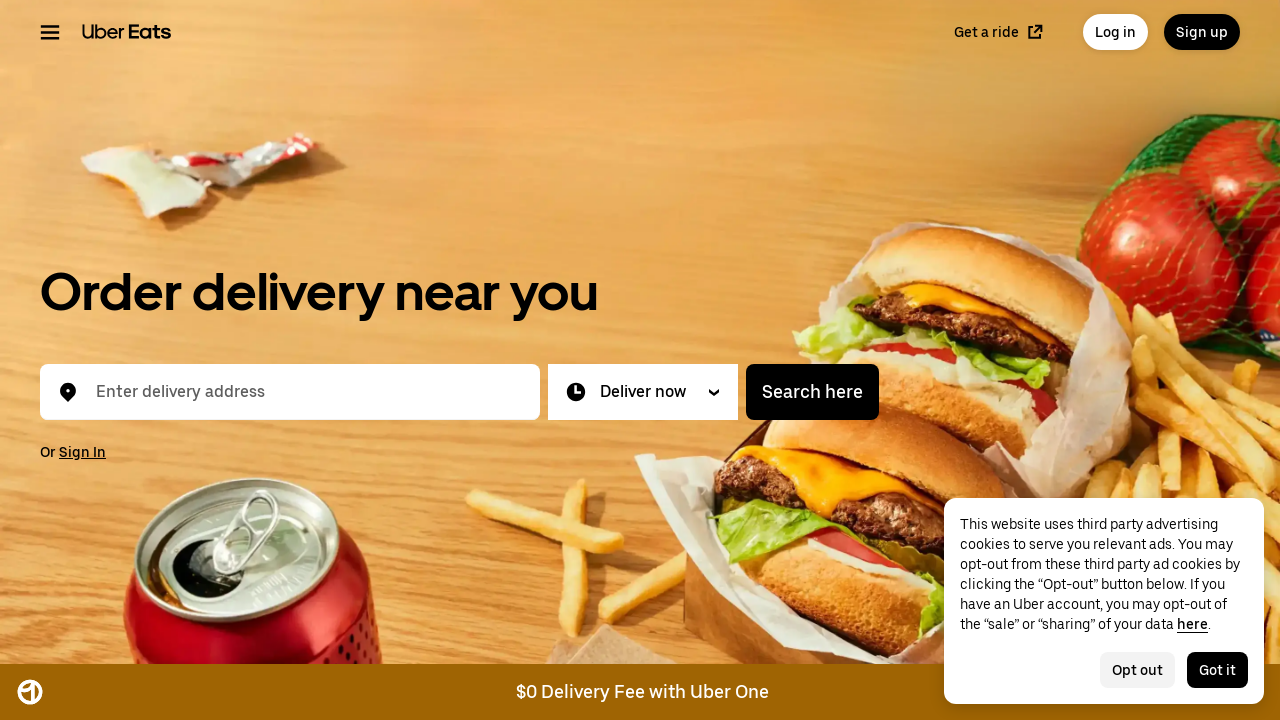